Tests hover functionality by hovering over the first avatar image and verifying that additional user information (caption) becomes visible.

Starting URL: http://the-internet.herokuapp.com/hovers

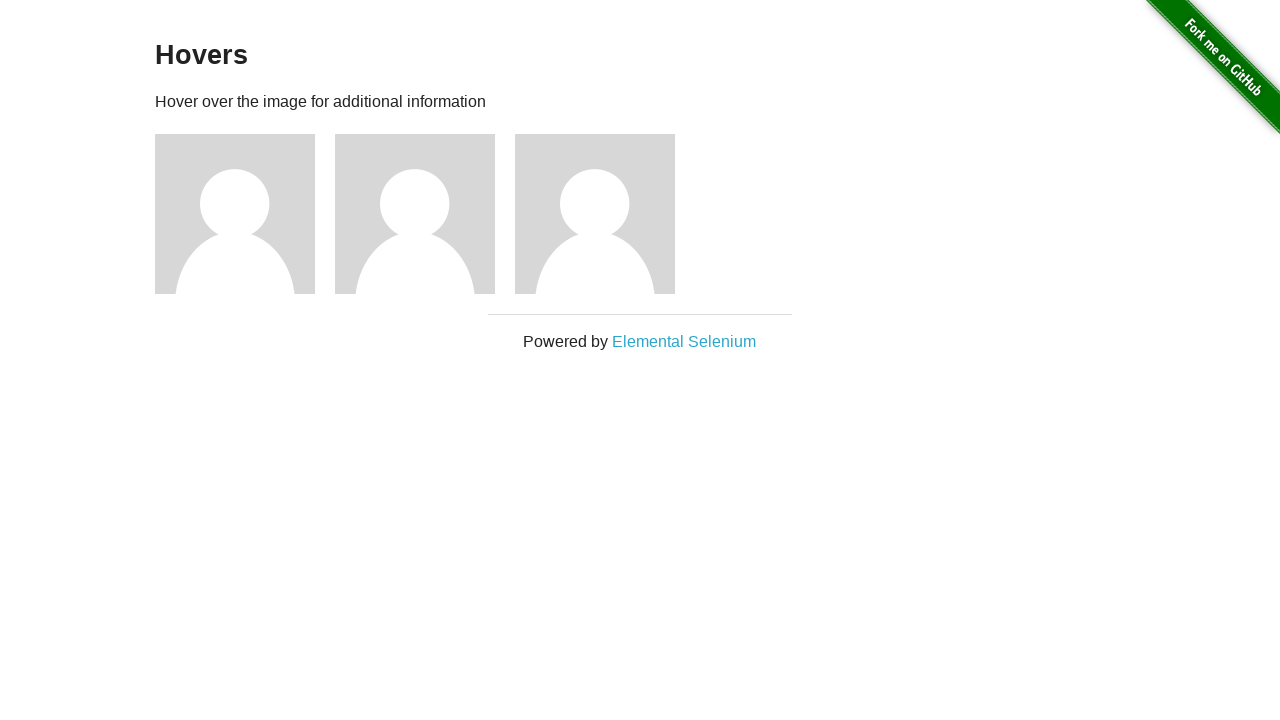

Navigated to hovers test page
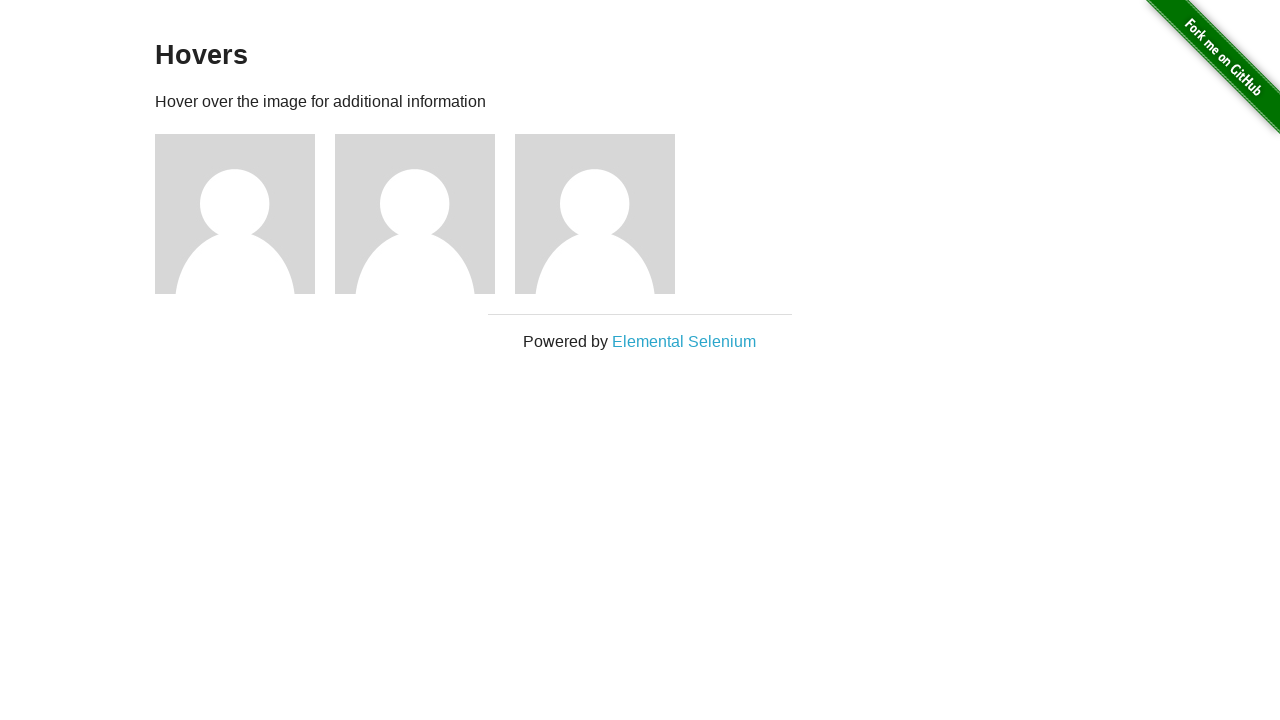

Hovered over the first avatar image at (245, 214) on .figure >> nth=0
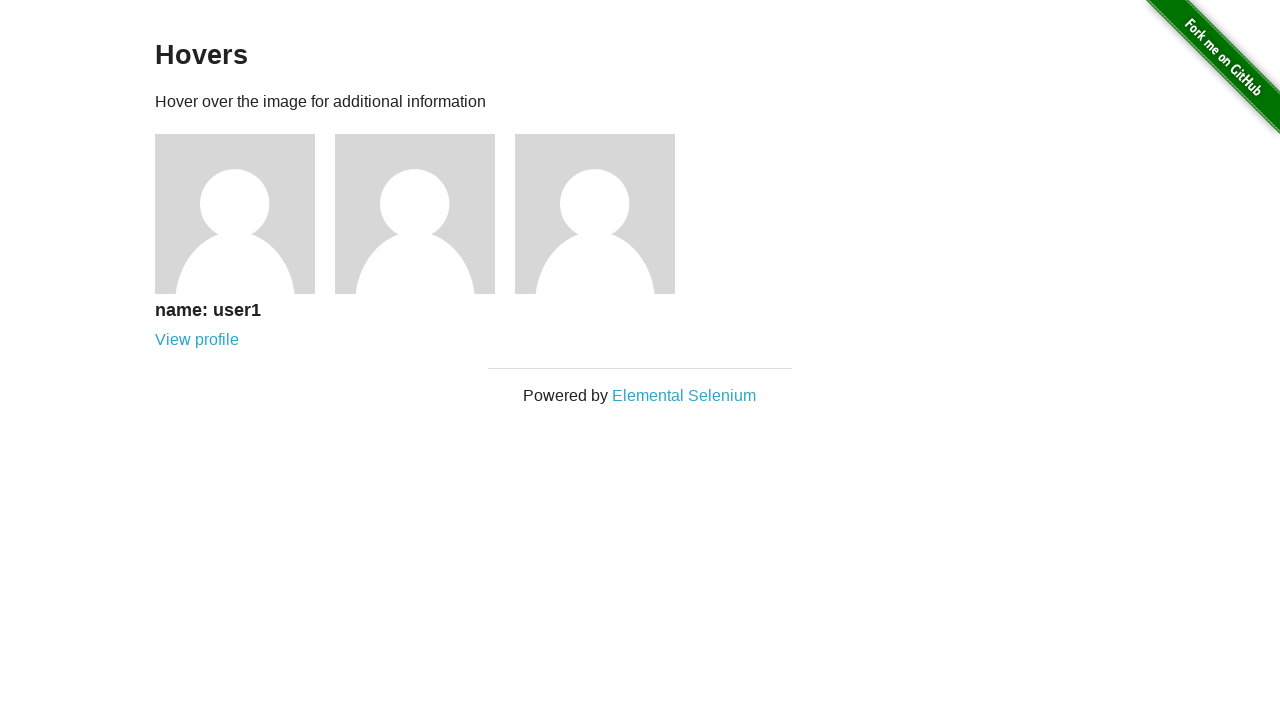

Caption element became visible after hover
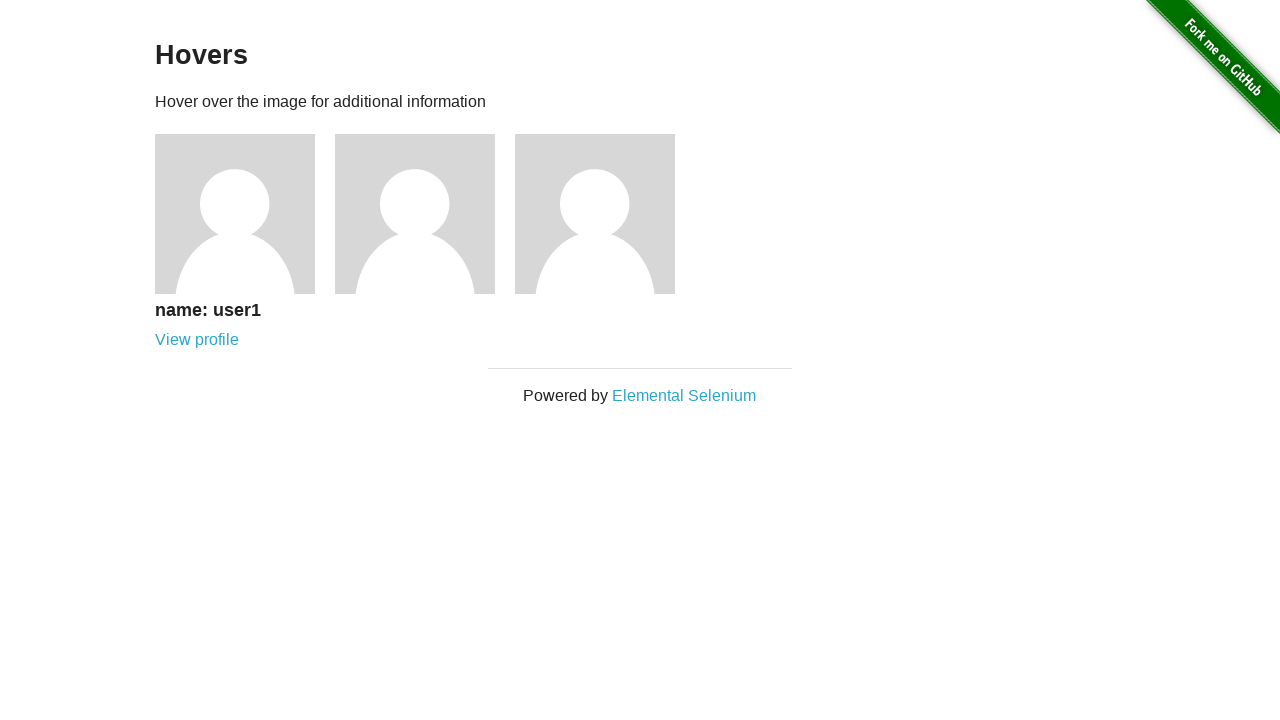

Verified that user information caption is visible
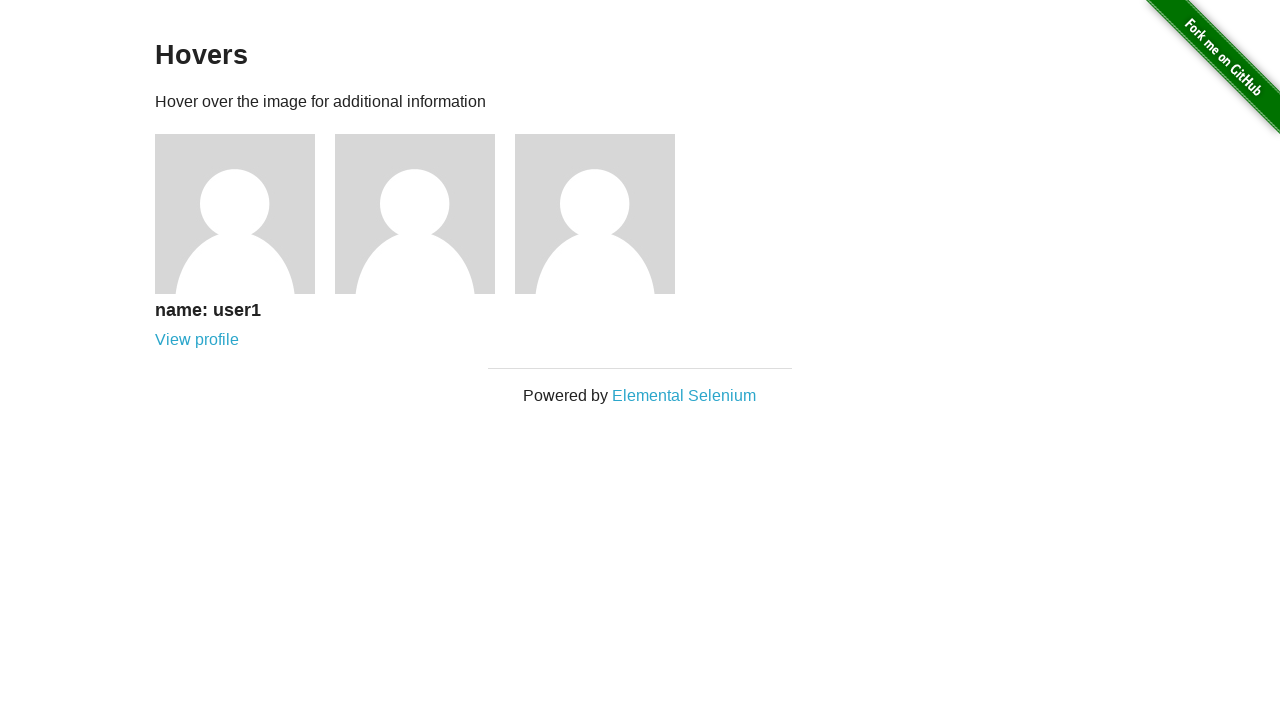

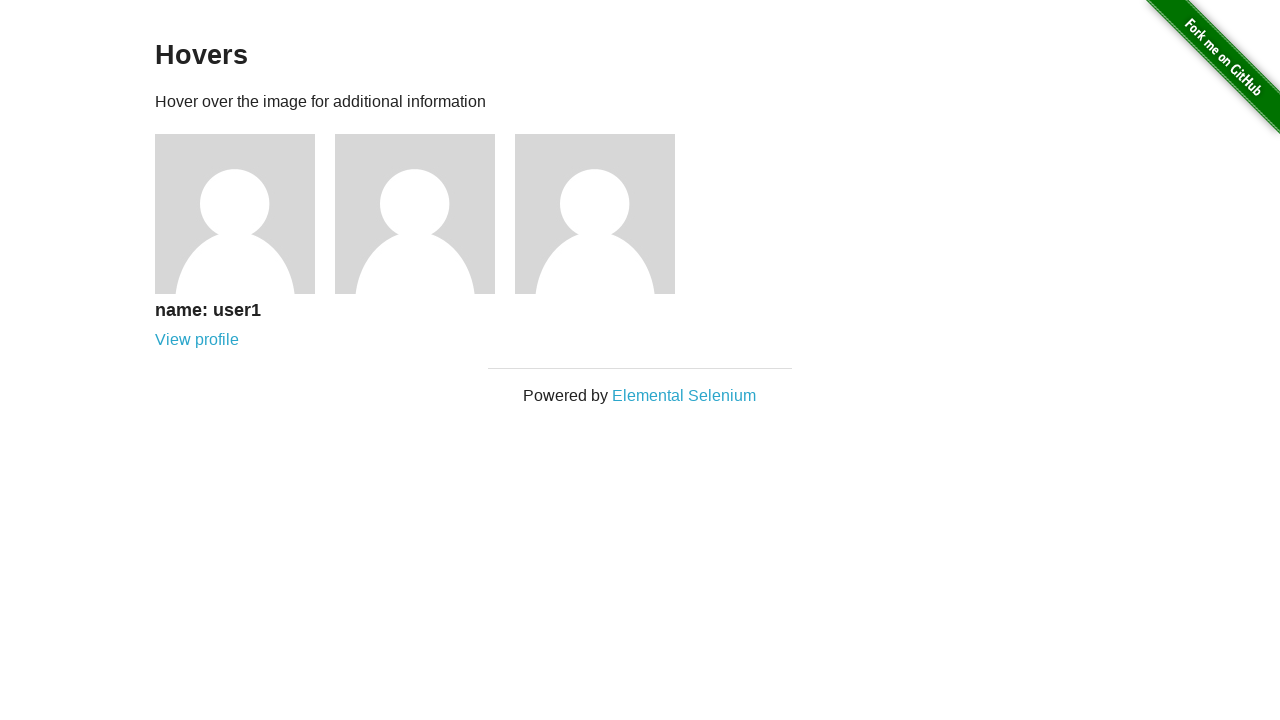